Tests that clicking delete buttons removes them by adding three elements, deleting two, and verifying one remains

Starting URL: https://the-internet.herokuapp.com/add_remove_elements/

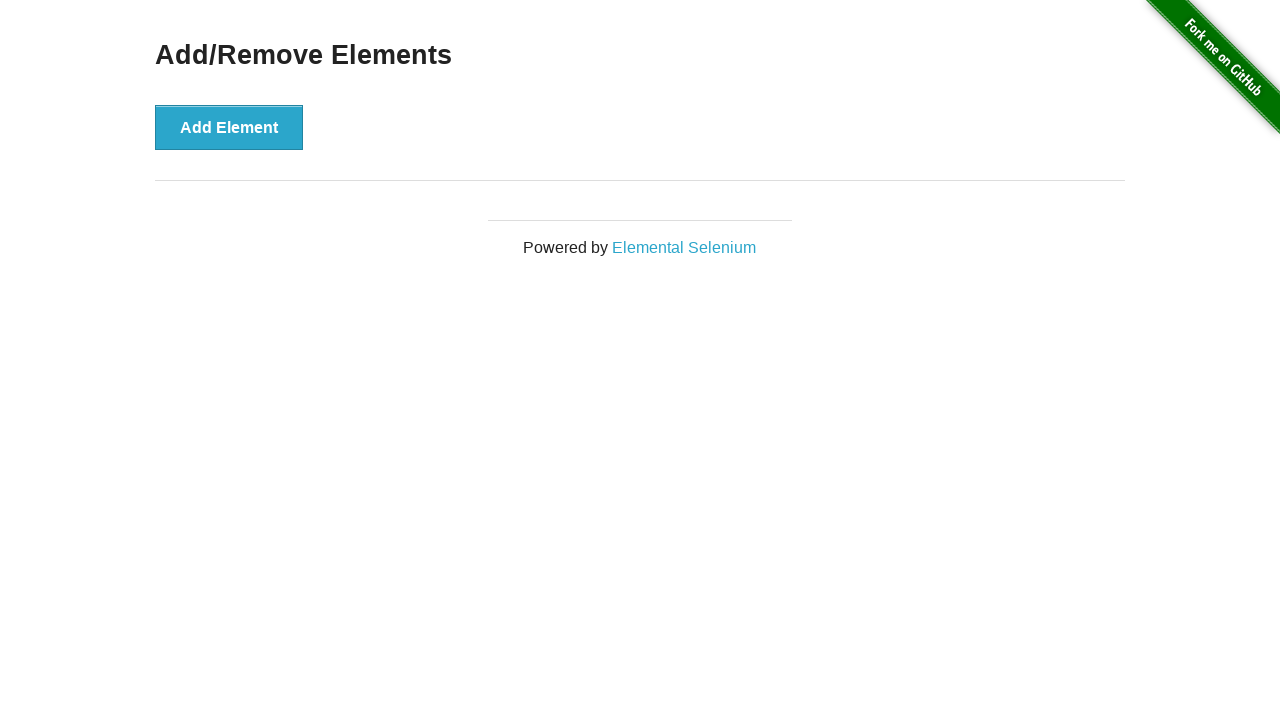

Clicked Add Element button (first time) at (229, 127) on button[onclick='addElement()']
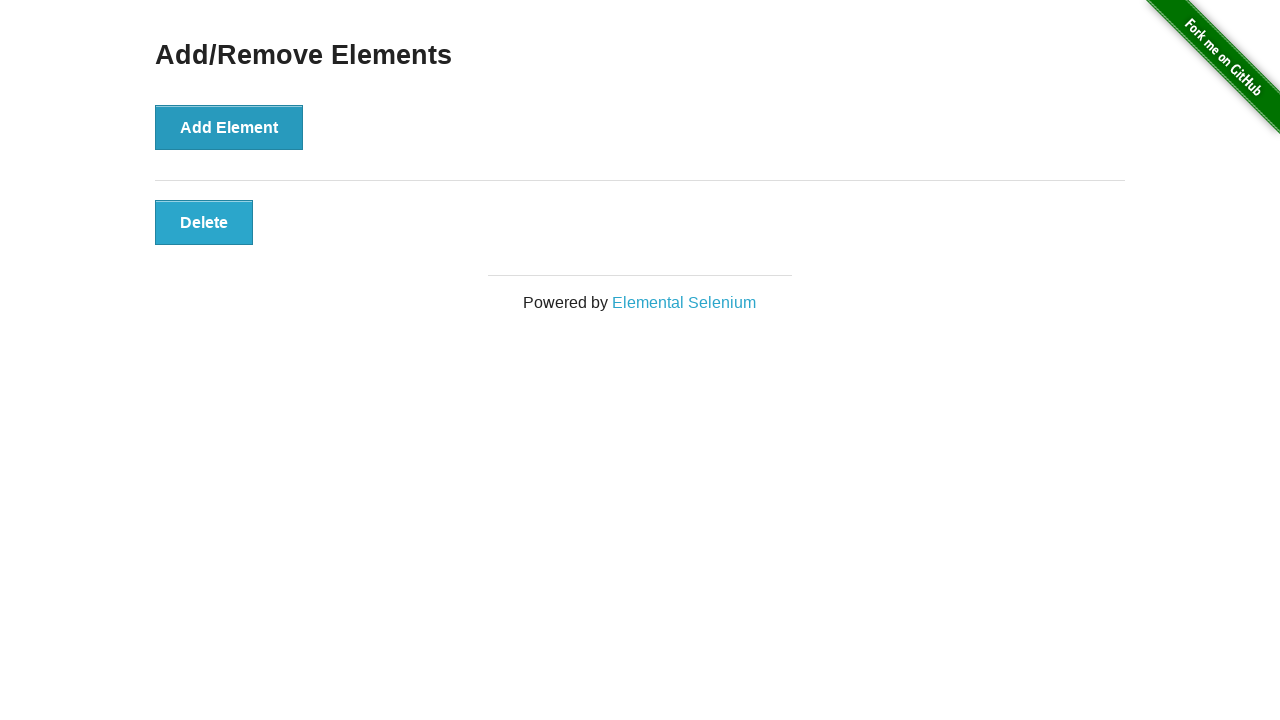

Clicked Add Element button (second time) at (229, 127) on button[onclick='addElement()']
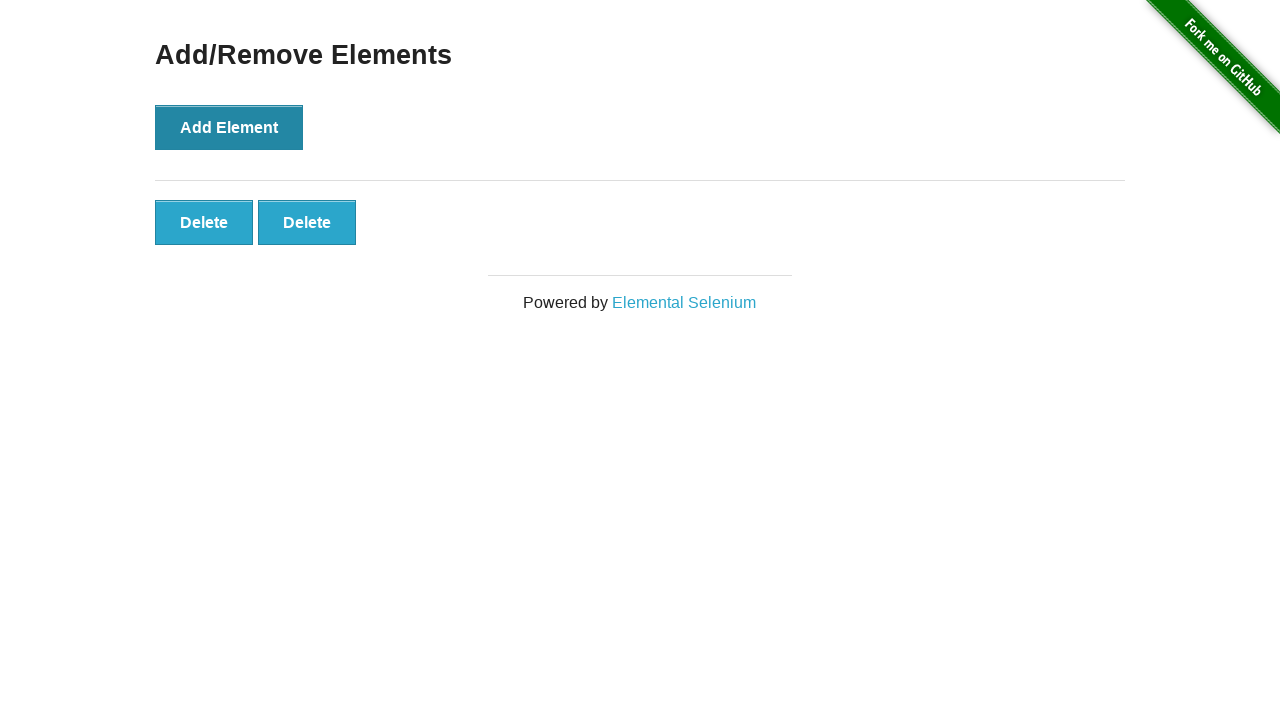

Clicked Add Element button (third time) at (229, 127) on button[onclick='addElement()']
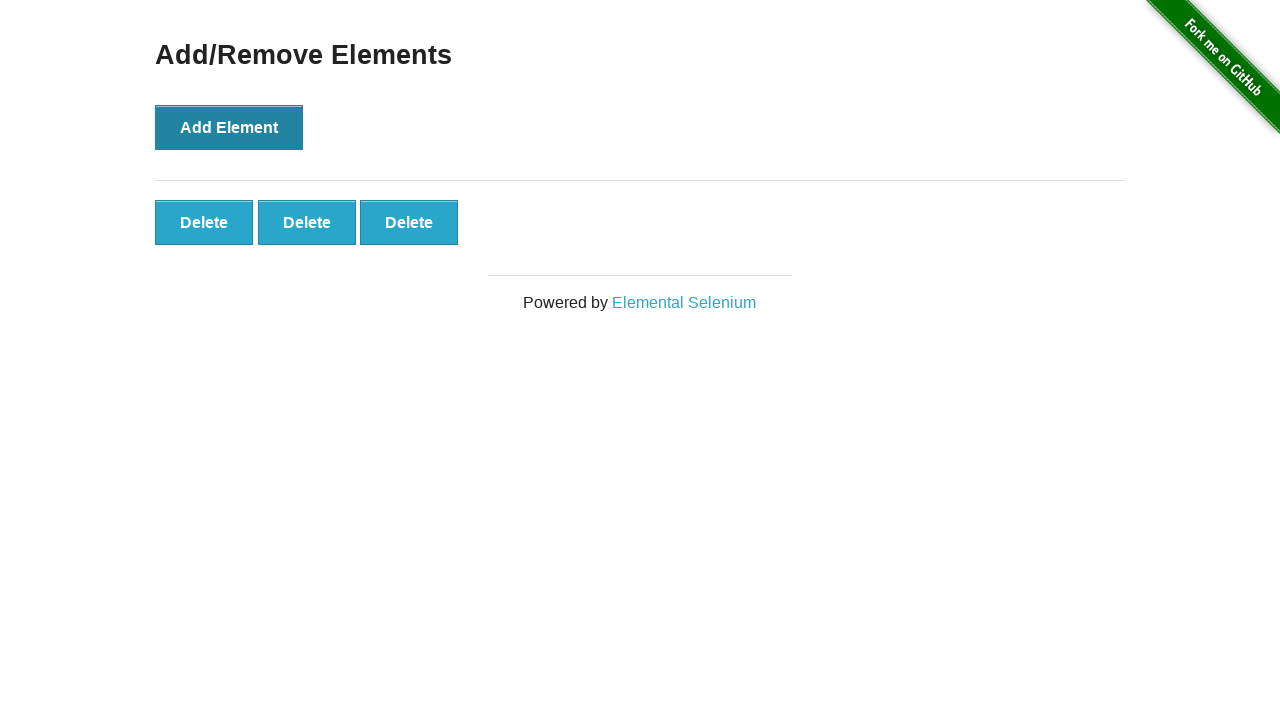

Clicked first delete button to remove an element at (204, 222) on .added-manually >> nth=0
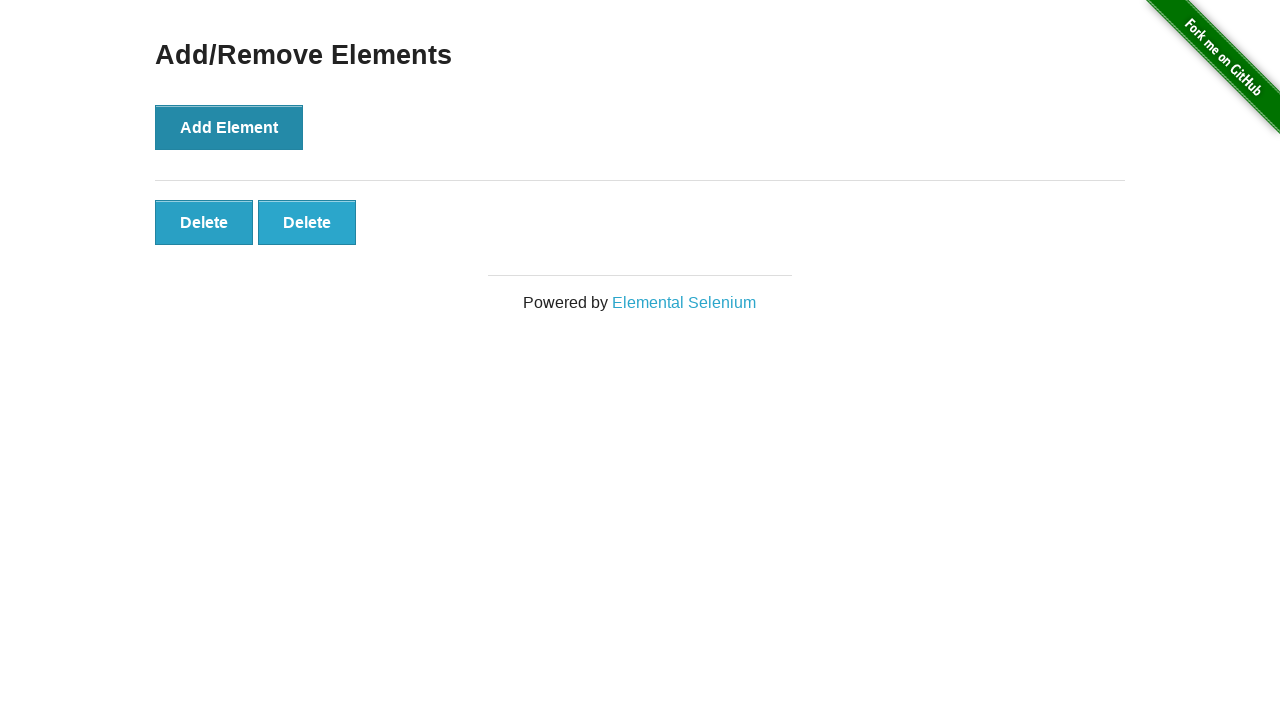

Clicked first delete button again to remove second element at (204, 222) on .added-manually >> nth=0
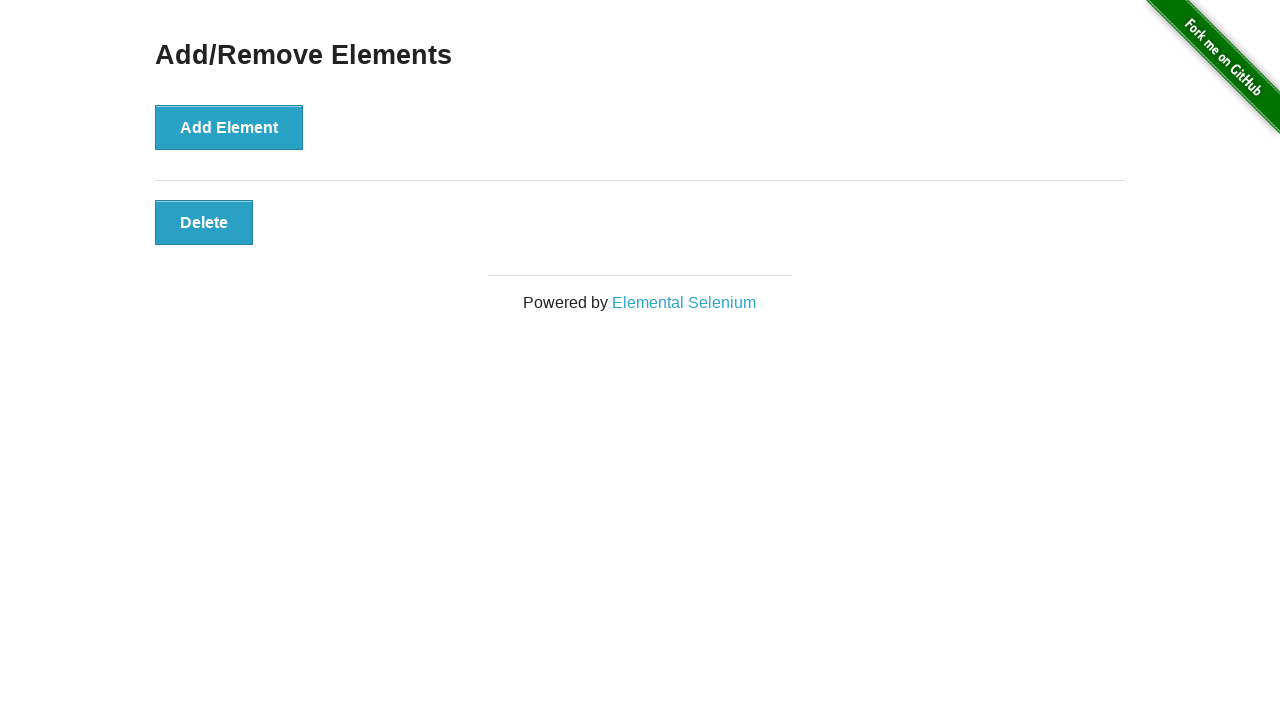

Located all remaining delete buttons
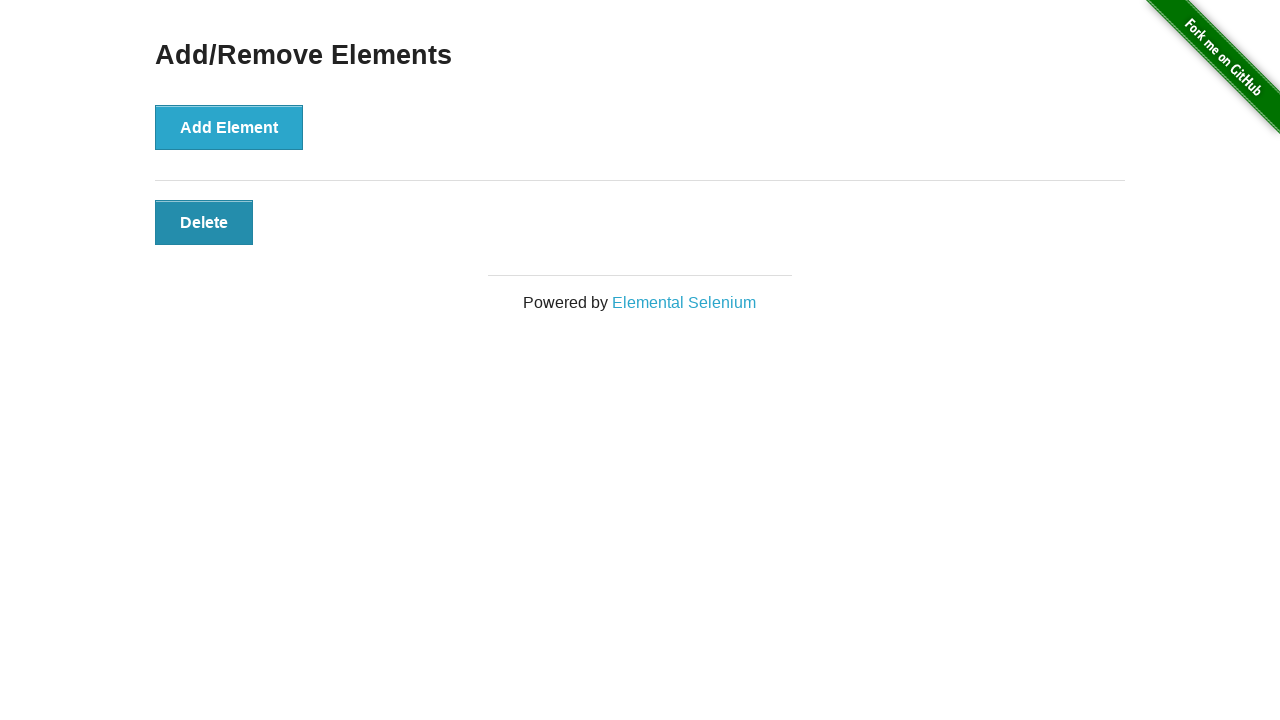

Verified that exactly one delete button remains
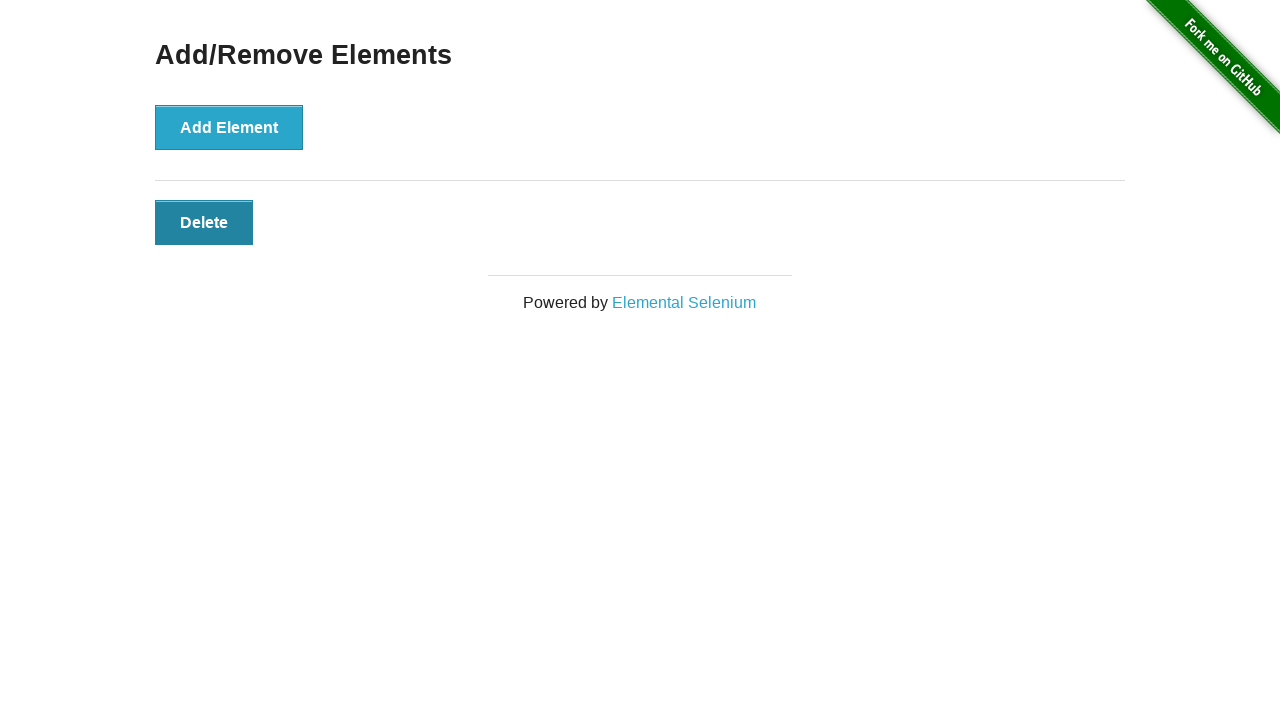

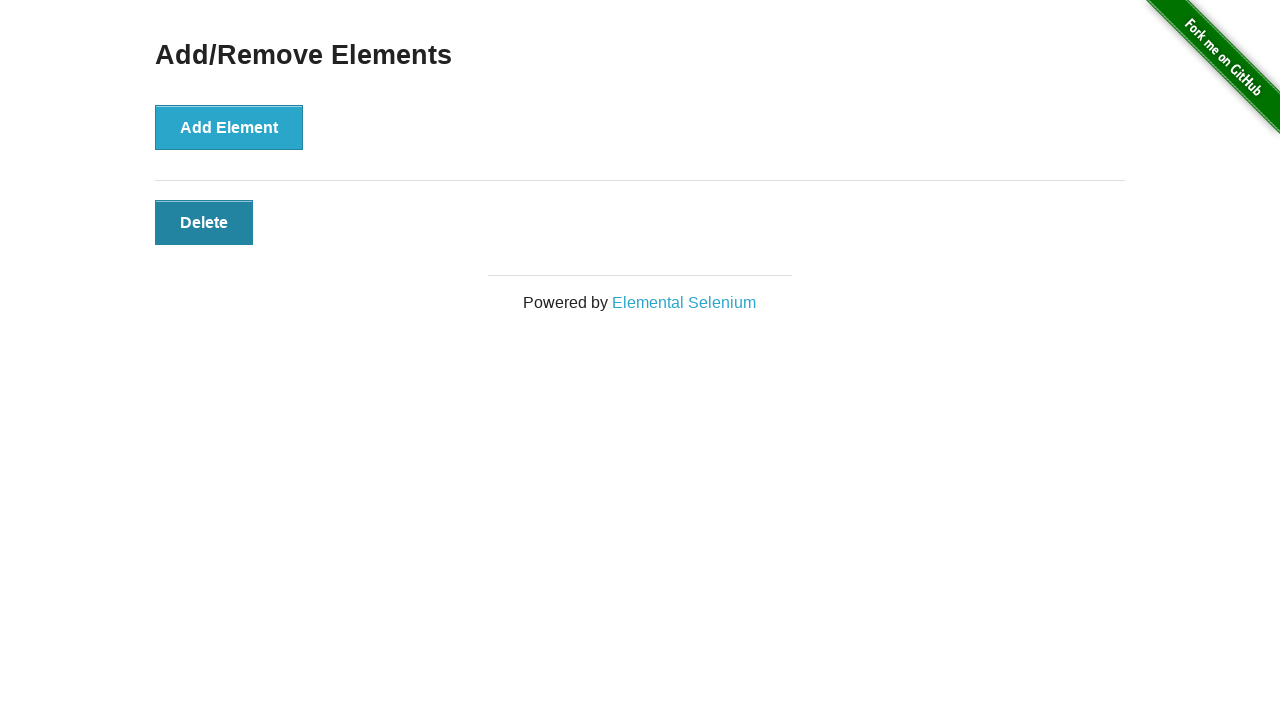